Tests browser window handling by clicking a link that opens a new window, switching to the new window to read content, closing it, then switching back to the original window to verify content

Starting URL: https://the-internet.herokuapp.com/windows

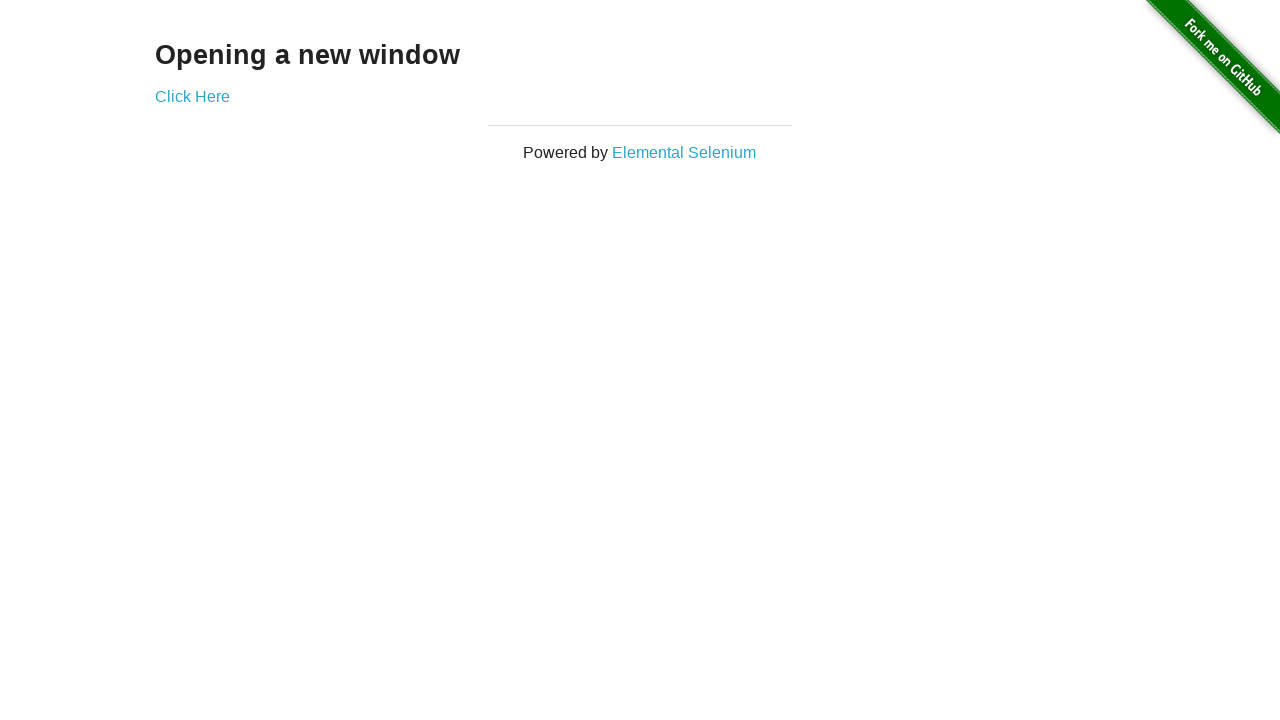

Clicked 'Click Here' link to open new window at (192, 96) on text=Click Here
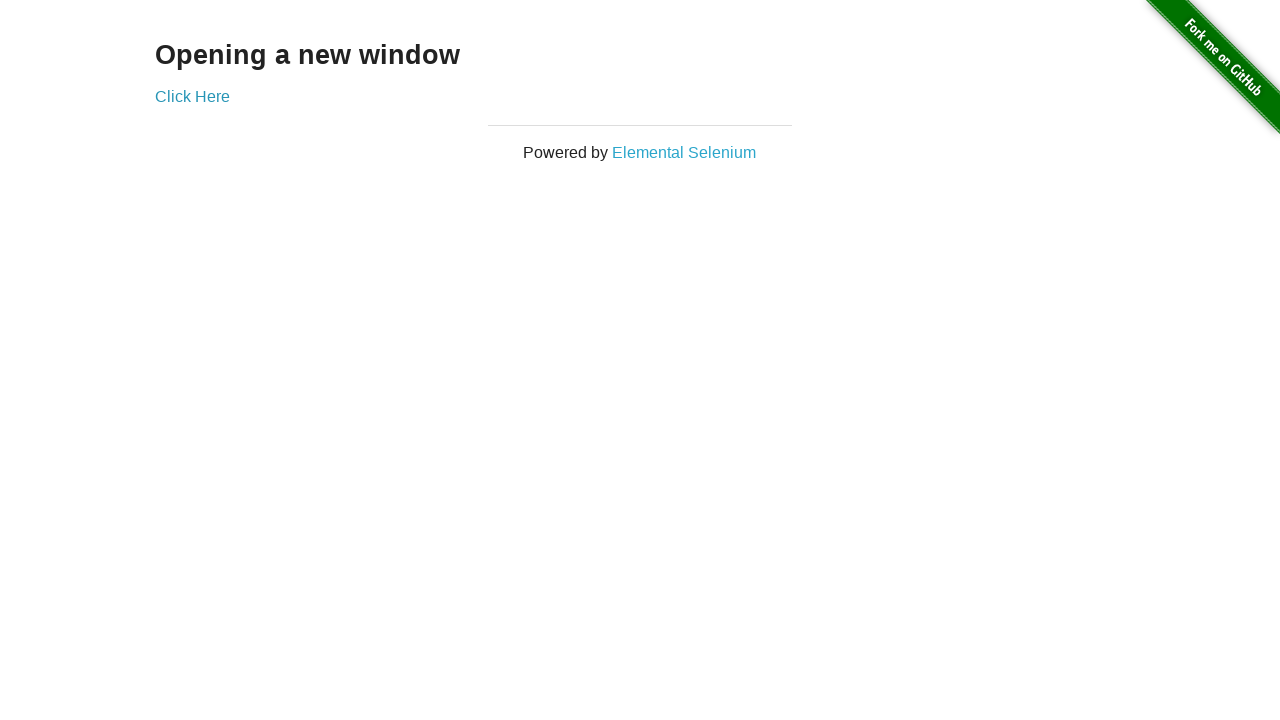

New window opened and captured
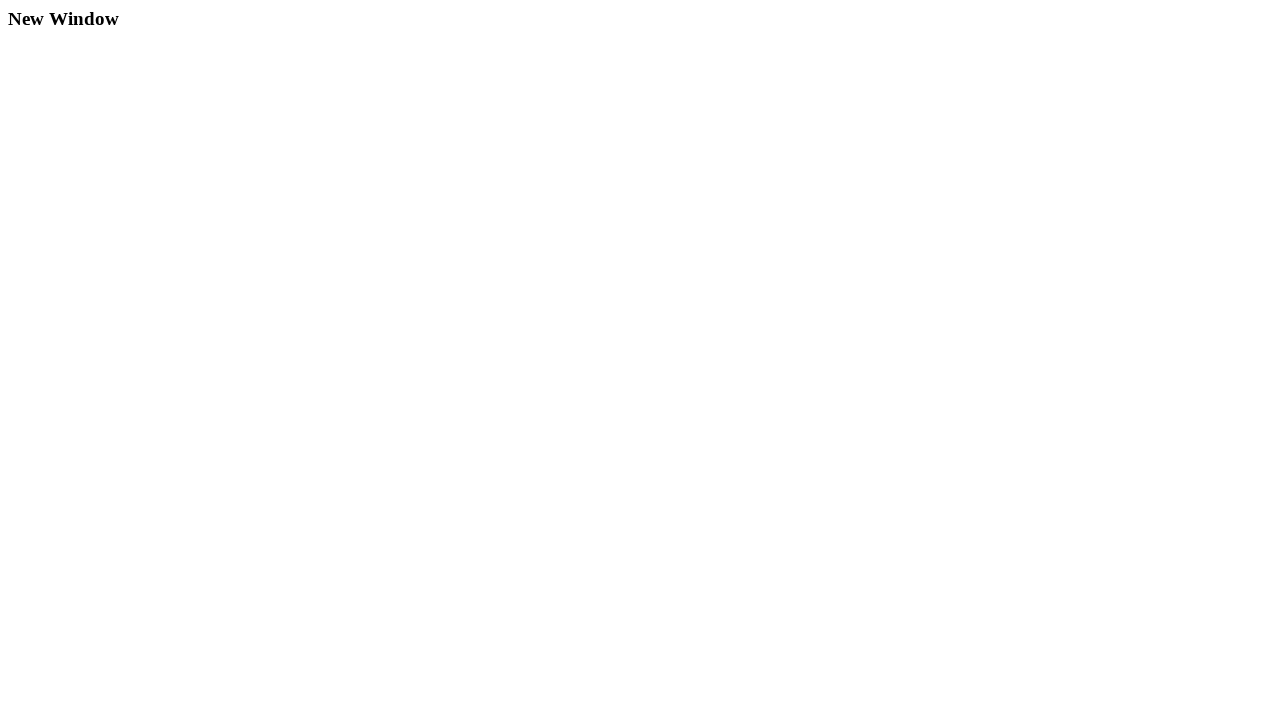

Waited for h3 element to load in new window
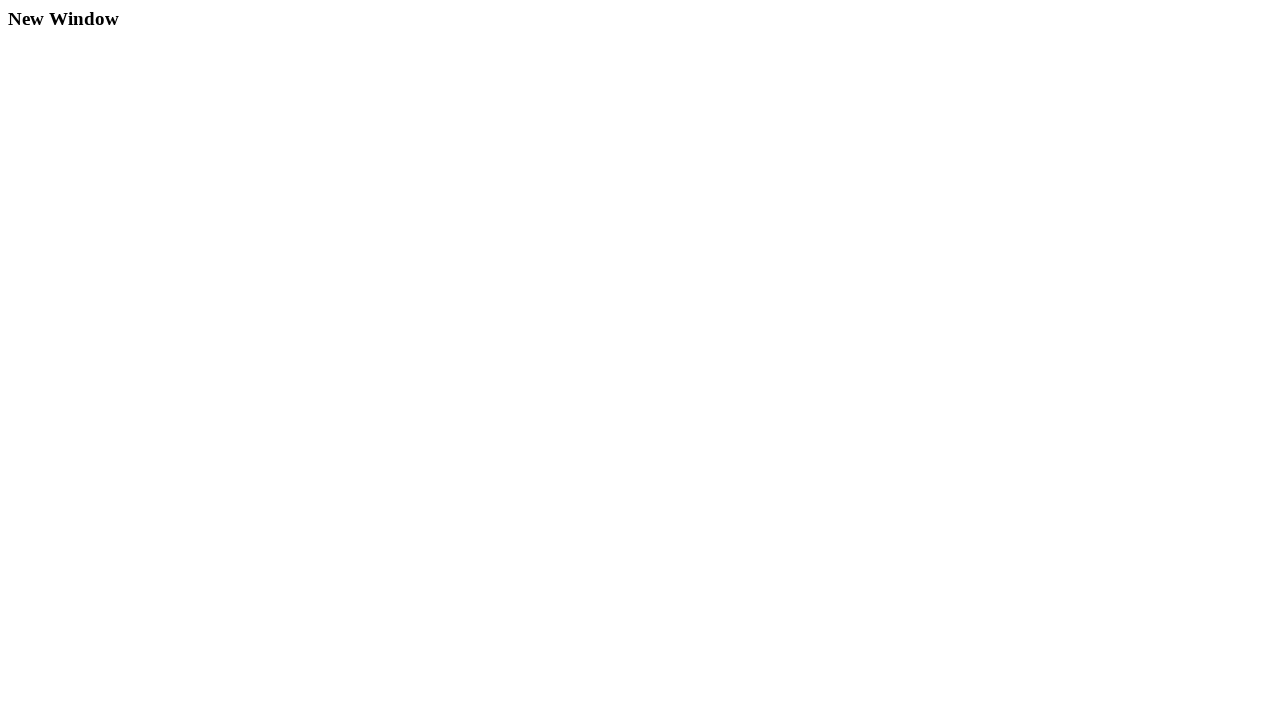

Retrieved h3 text from new window: 'New Window'
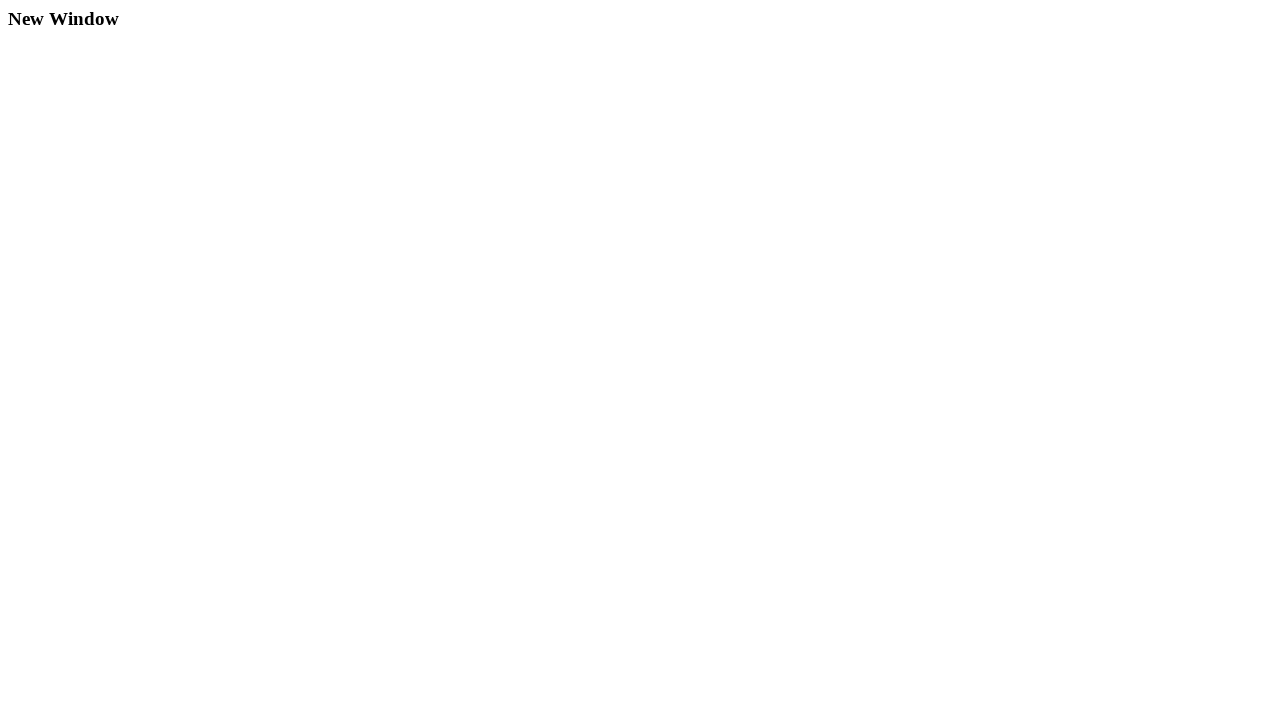

Closed new window
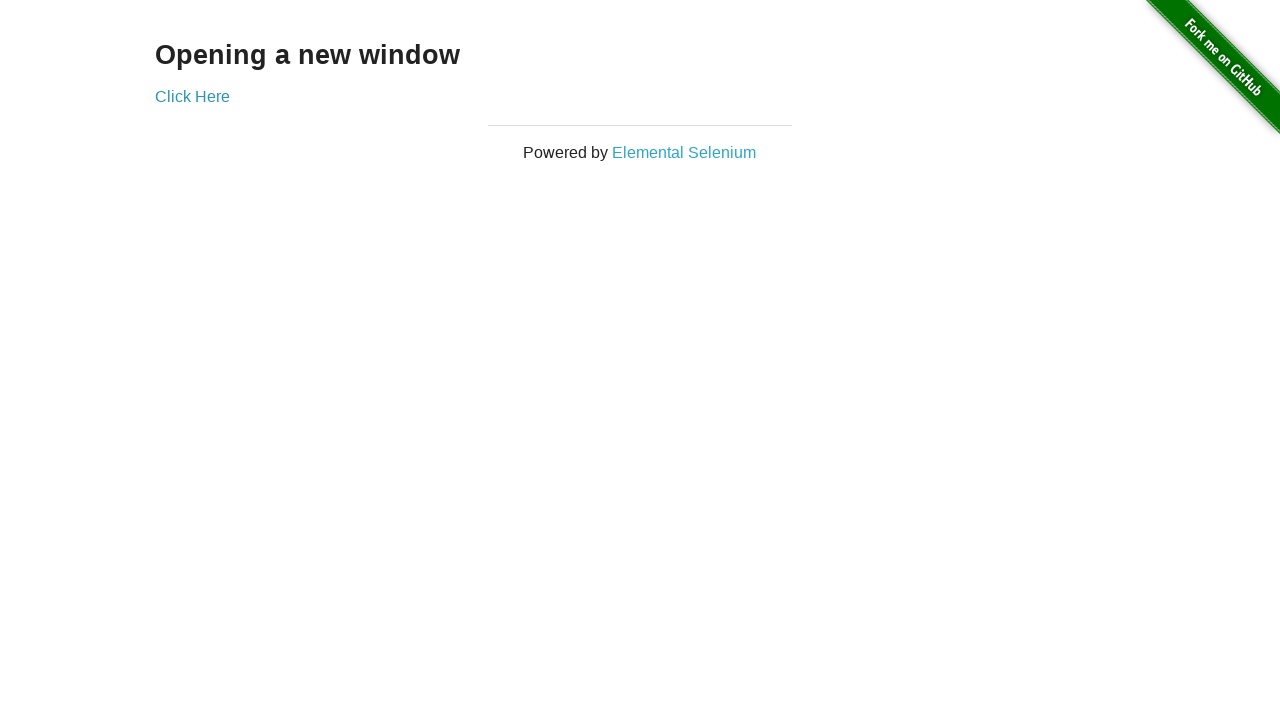

Retrieved h3 text from original window: 'Opening a new window'
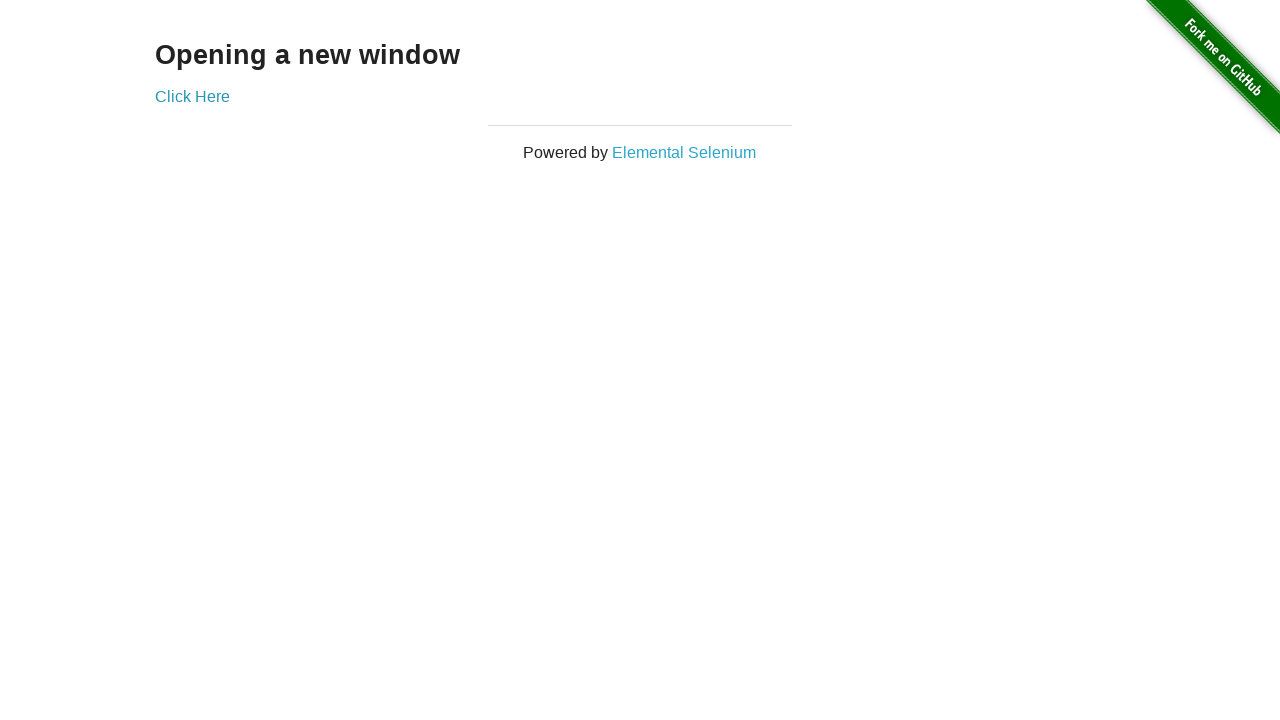

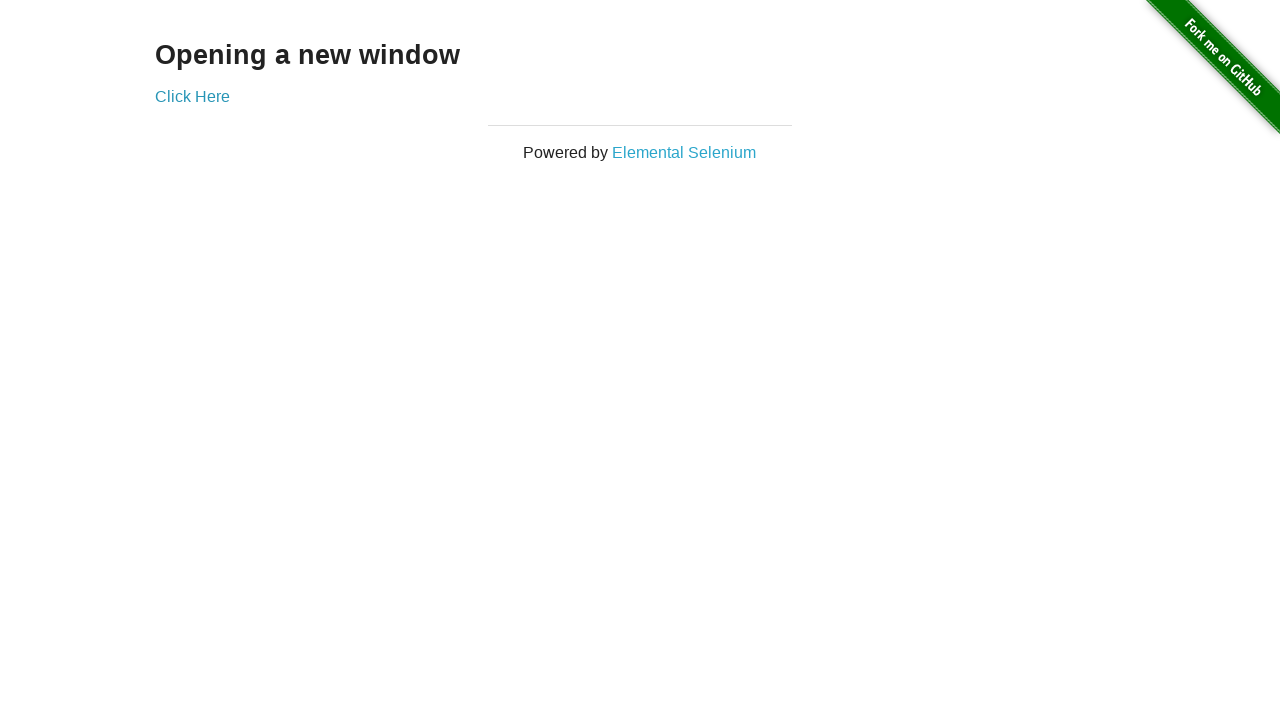